Tests React searchable dropdown by typing and selecting country names

Starting URL: https://react.semantic-ui.com/maximize/dropdown-example-search-selection/

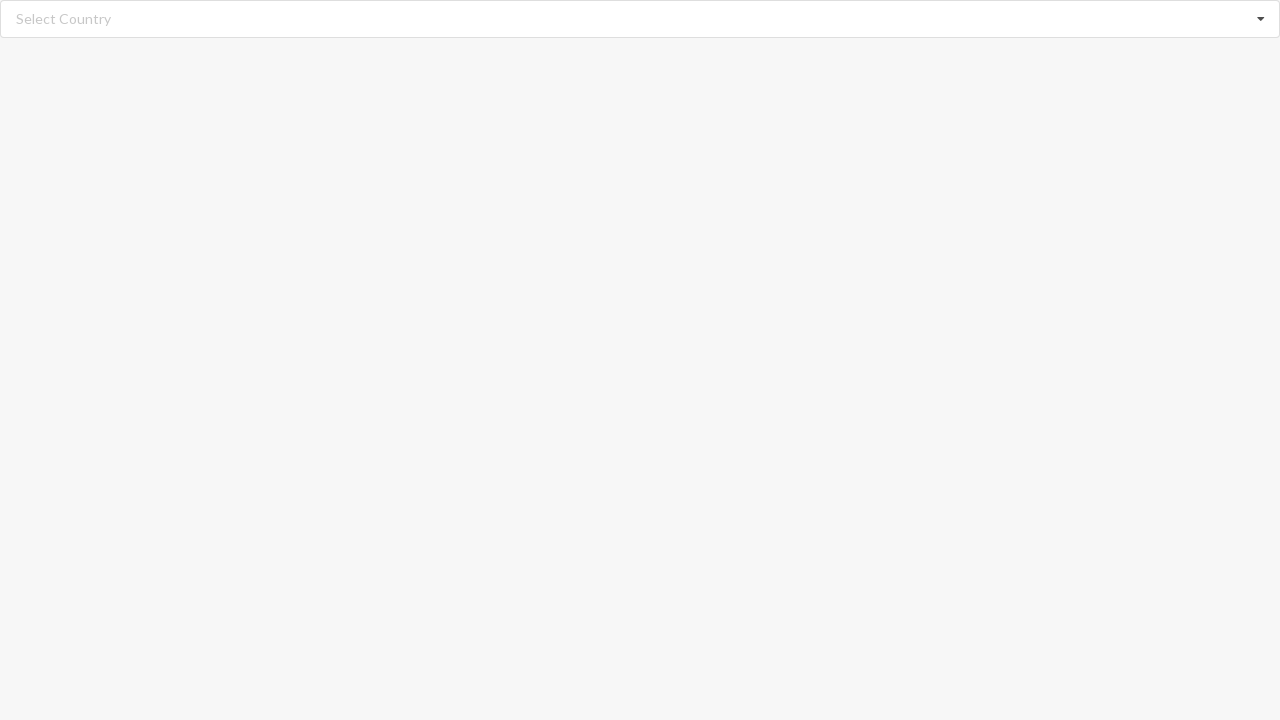

Filled search field with 'Andorra' on input.search
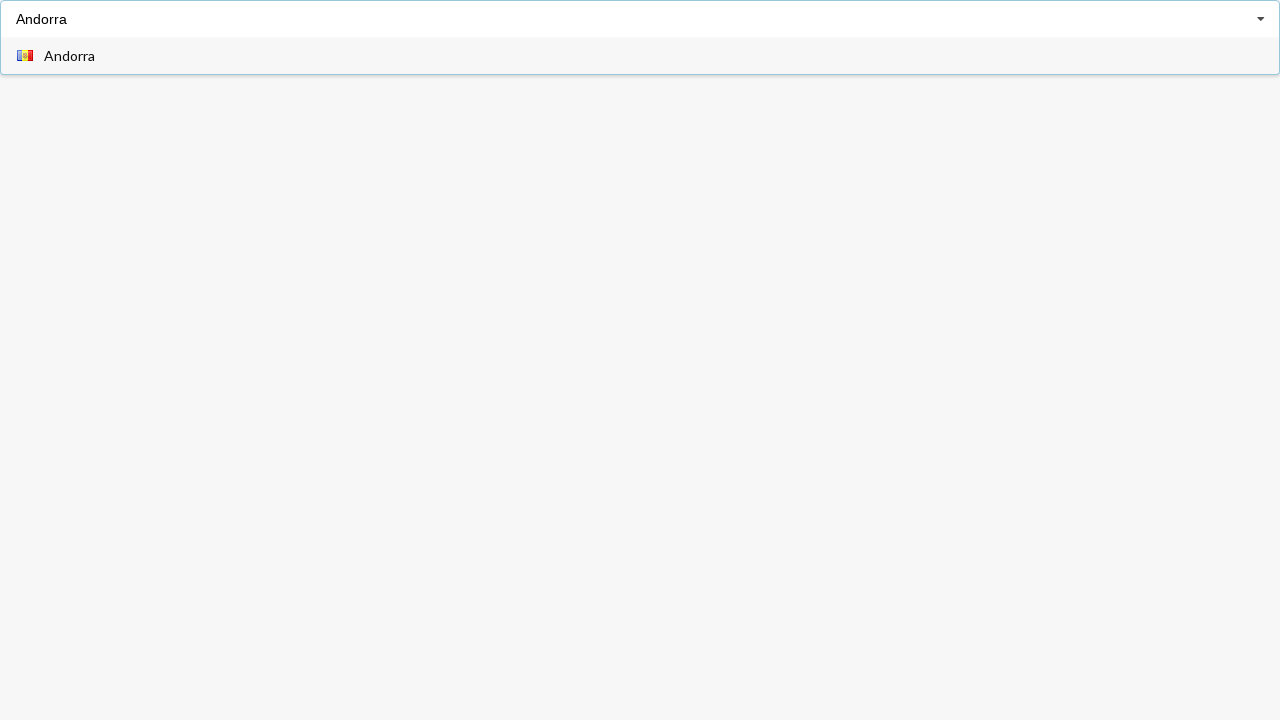

Waited for dropdown options to appear
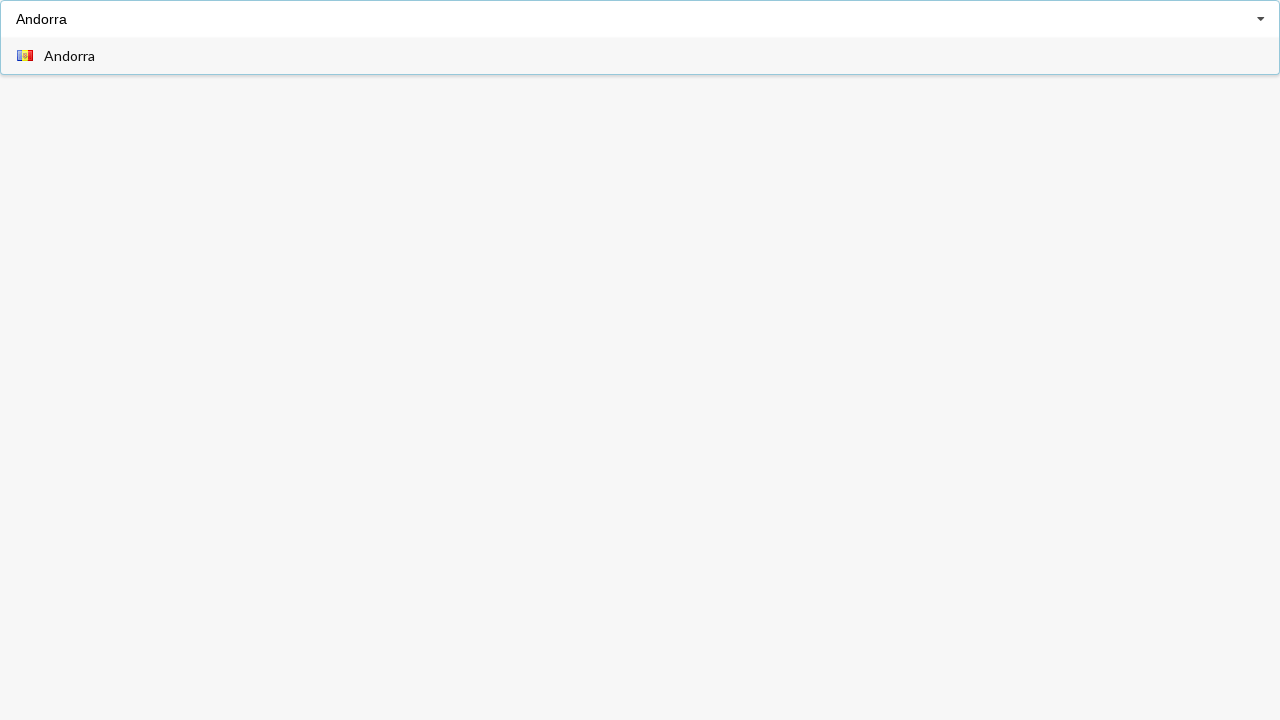

Selected 'Andorra' from dropdown options at (70, 56) on div[role='option'] span:has-text('Andorra')
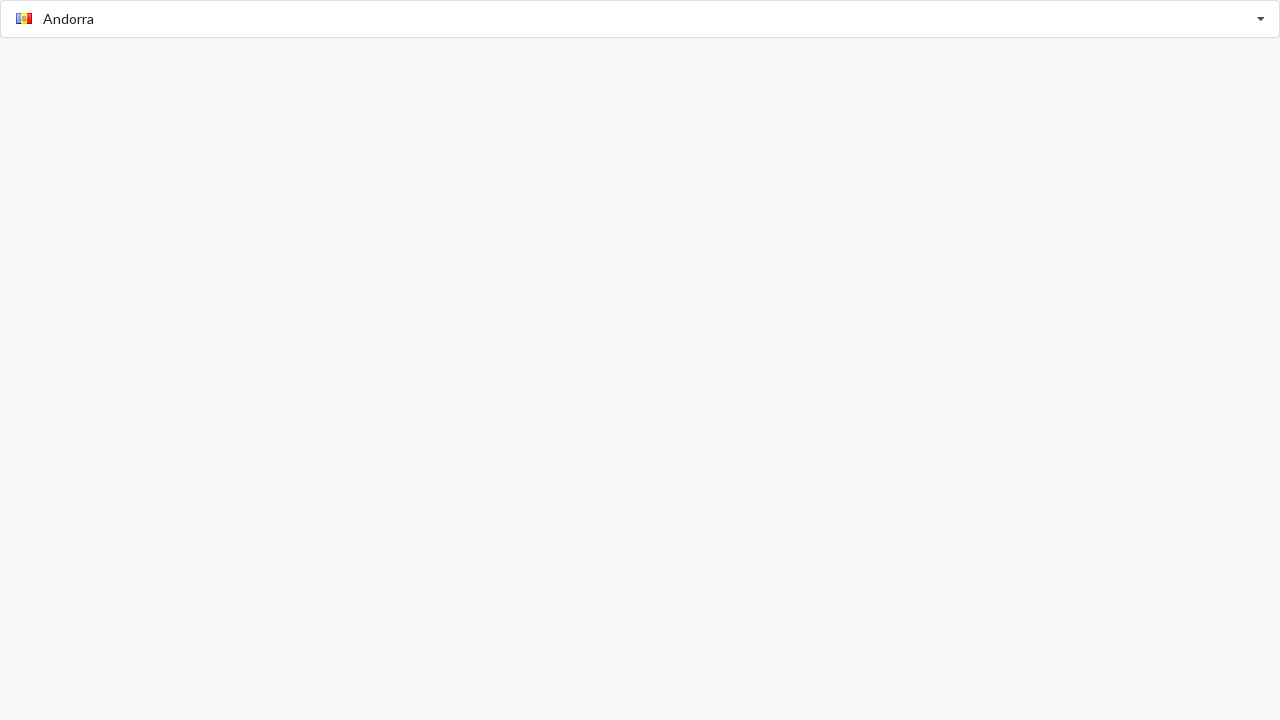

Cleared search field on input.search
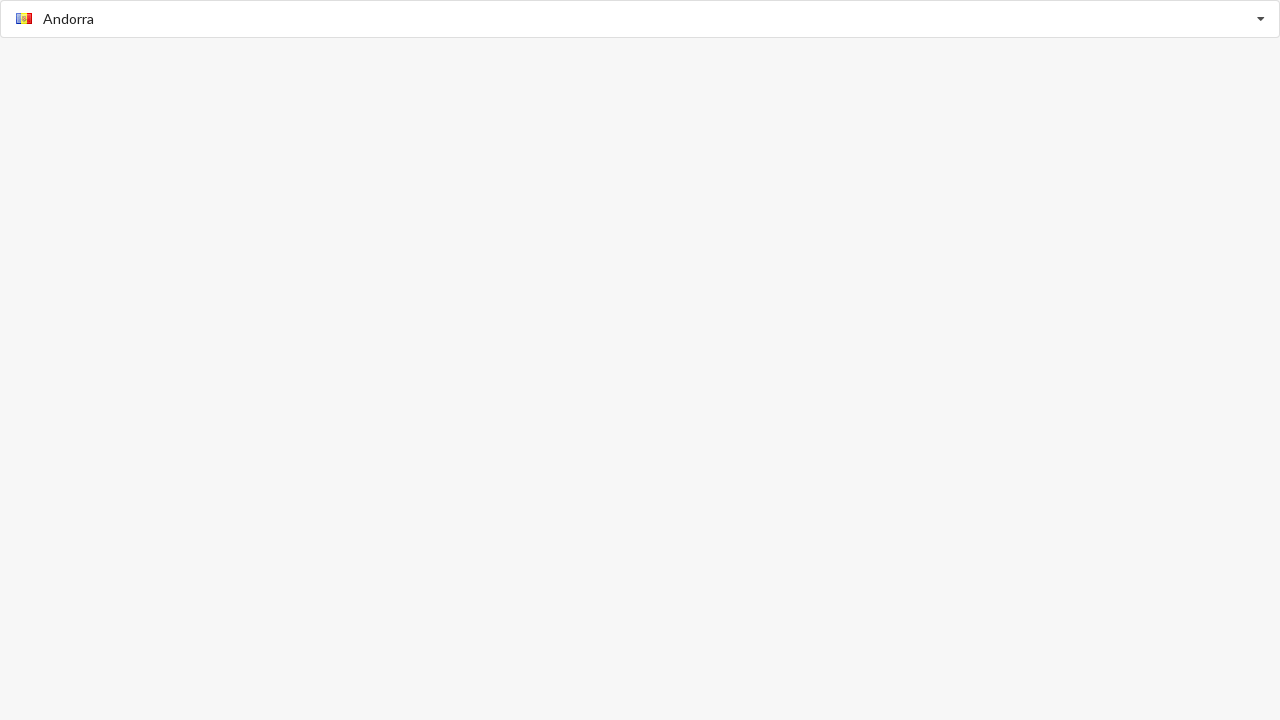

Filled search field with 'Aland Islands' on input.search
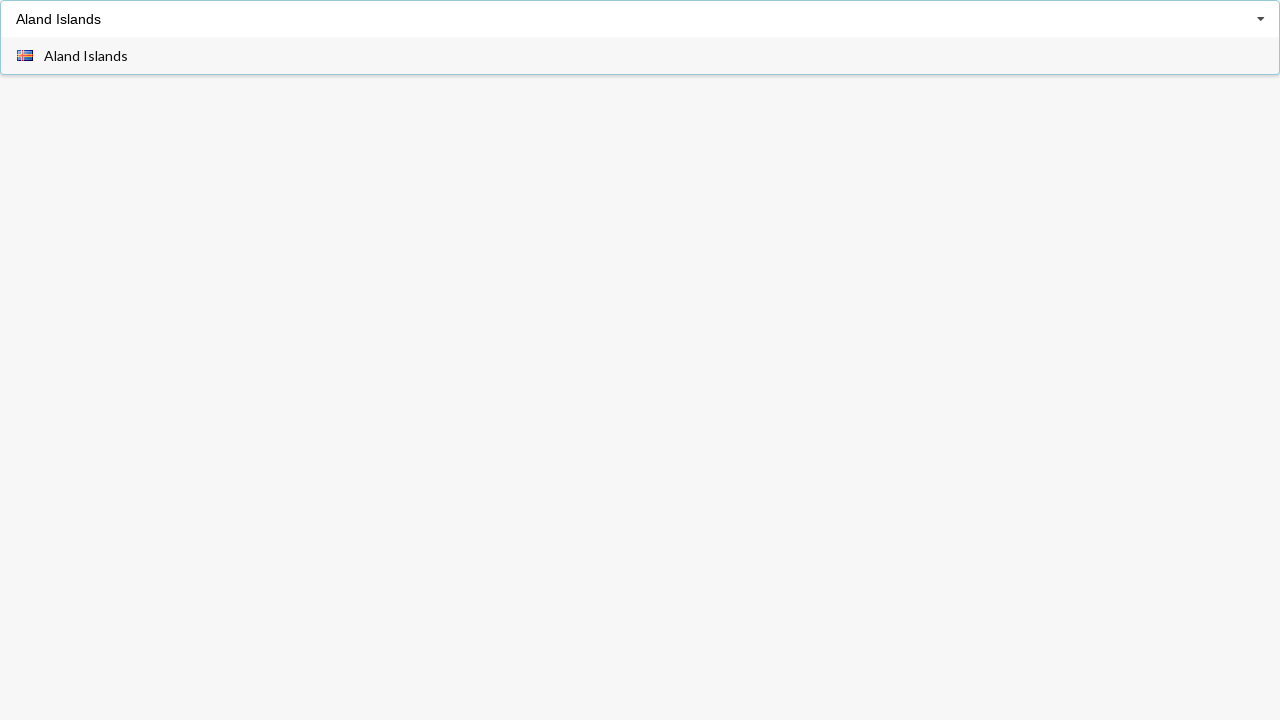

Selected 'Aland Islands' from dropdown options at (86, 56) on div[role='option'] span:has-text('Aland Islands')
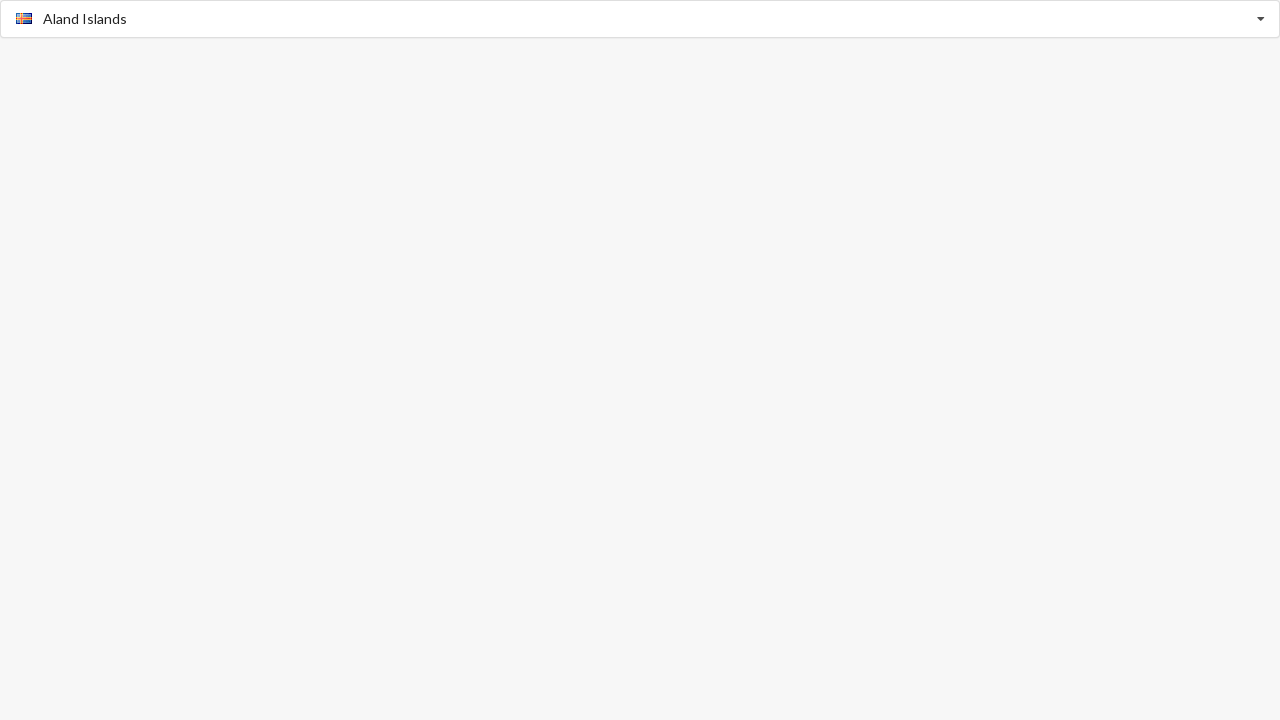

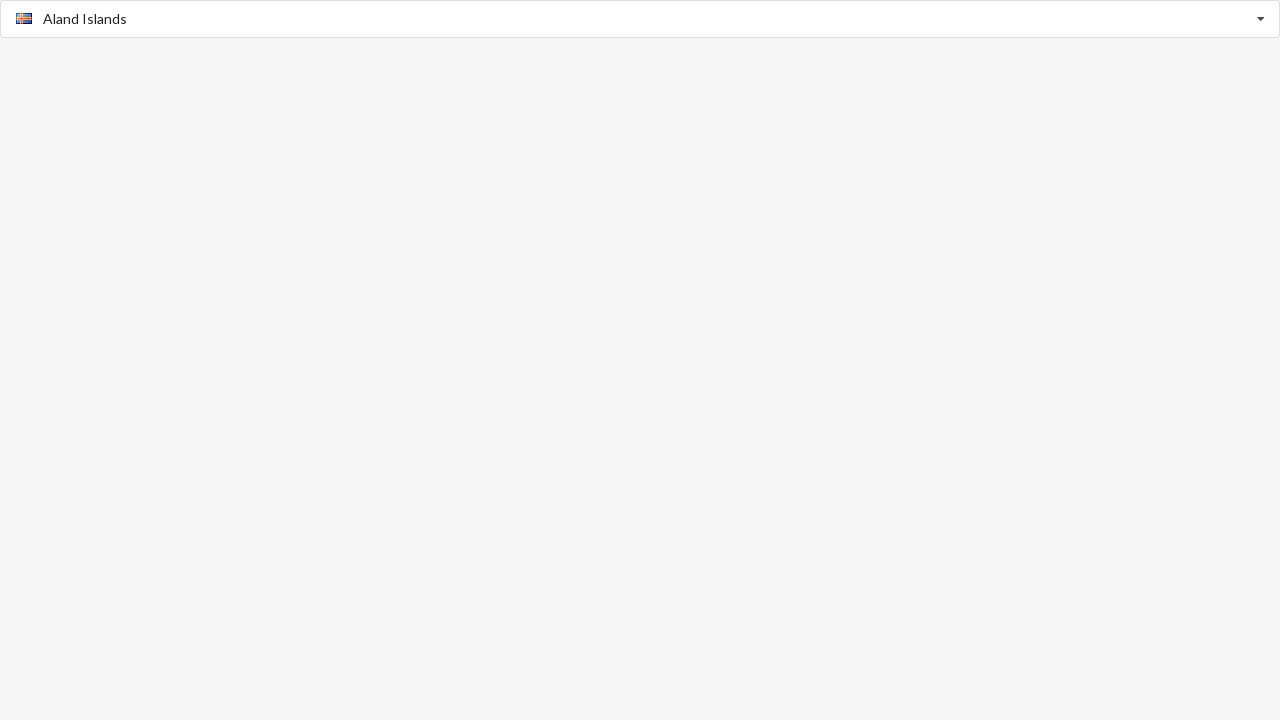